Tests drag and drop functionality on jQuery UI demo page by dragging an element and dropping it onto a target area

Starting URL: https://jqueryui.com/droppable

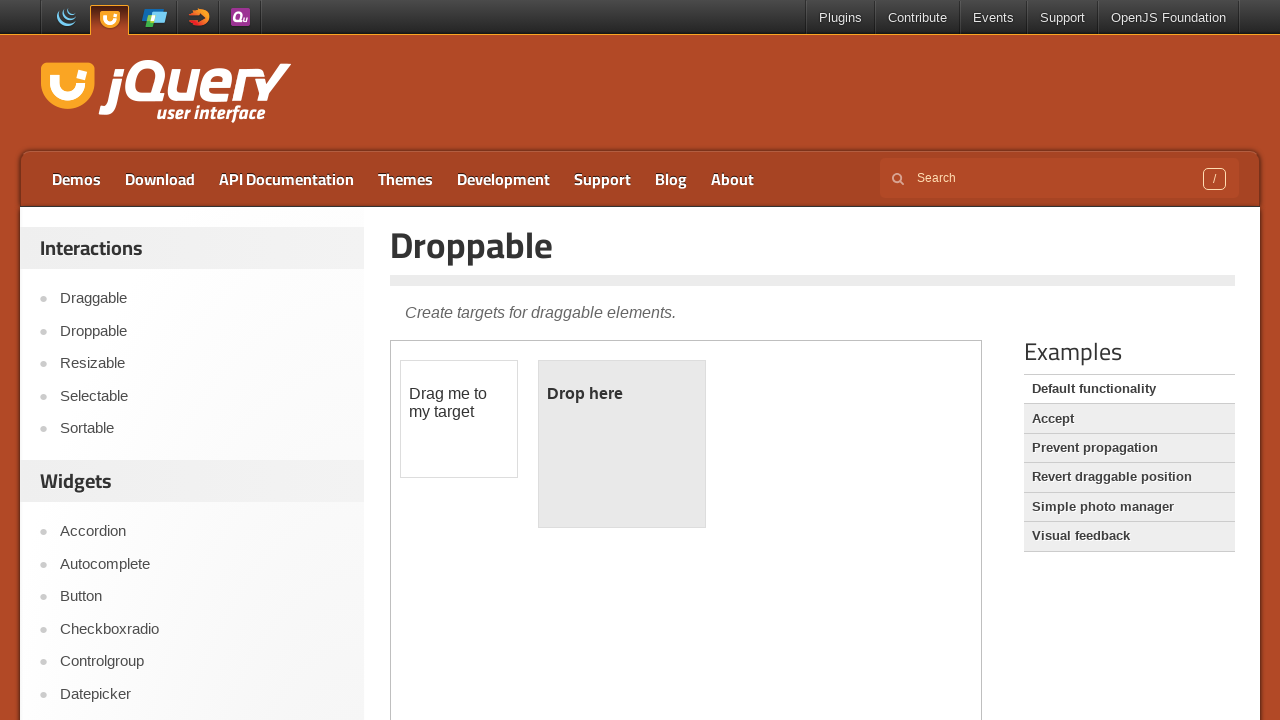

Located the iframe containing drag and drop demo
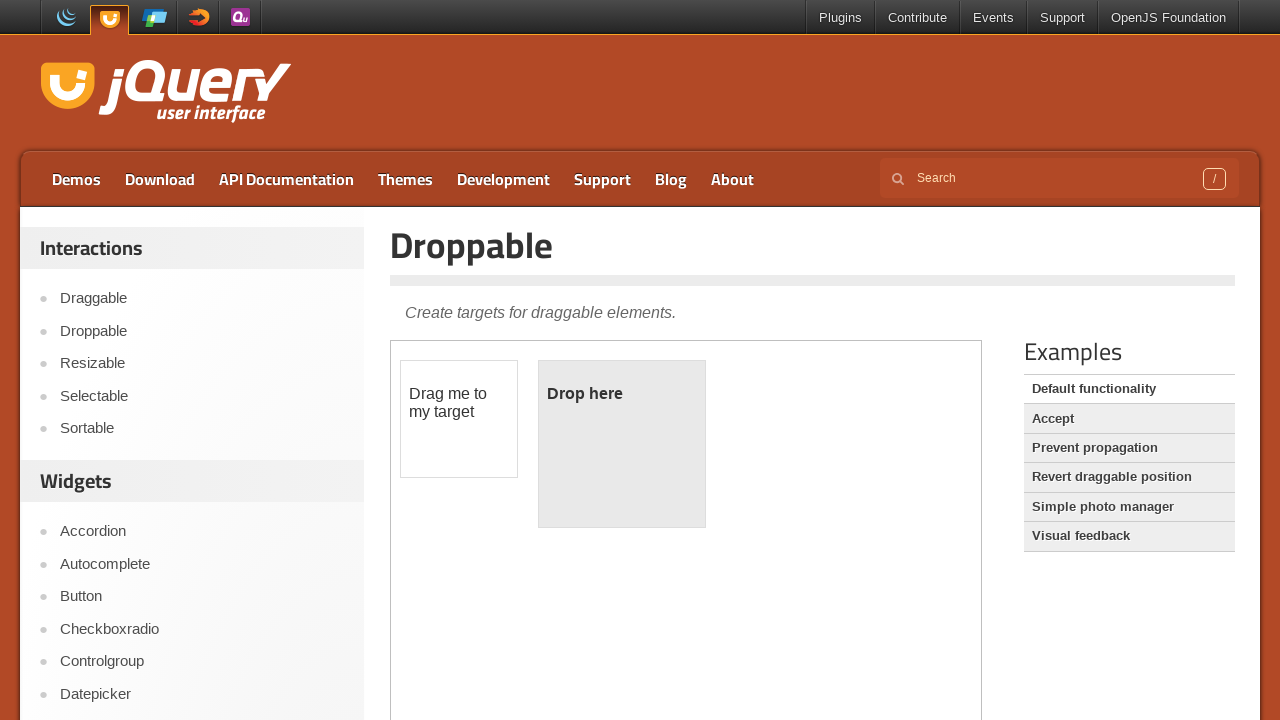

Located the draggable element
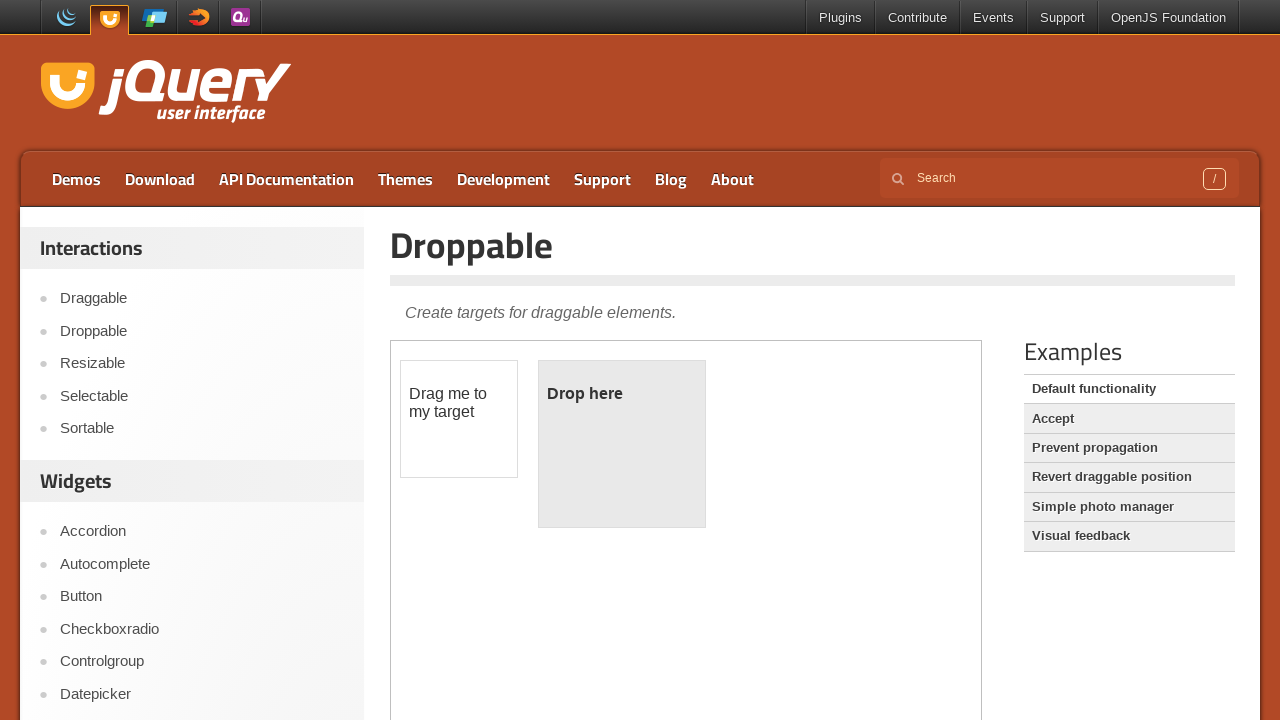

Located the droppable target area
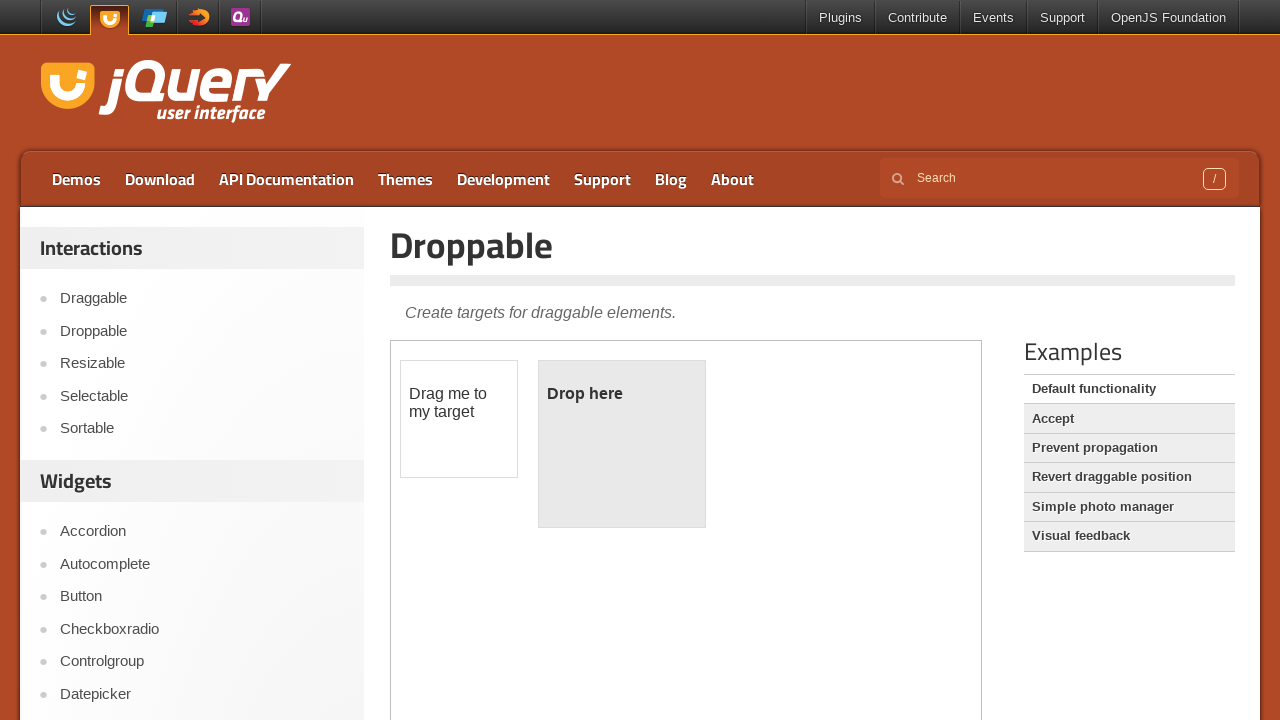

Dragged element onto droppable target area at (622, 444)
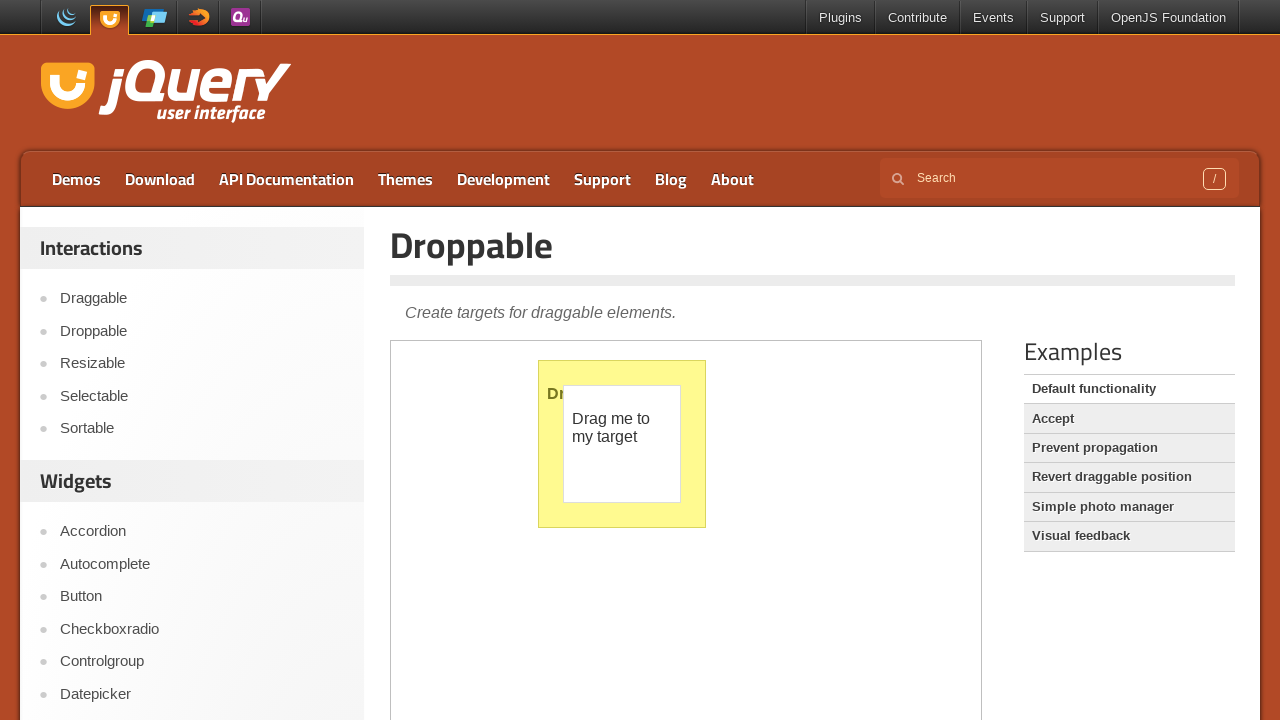

Retrieved text content from drop result element
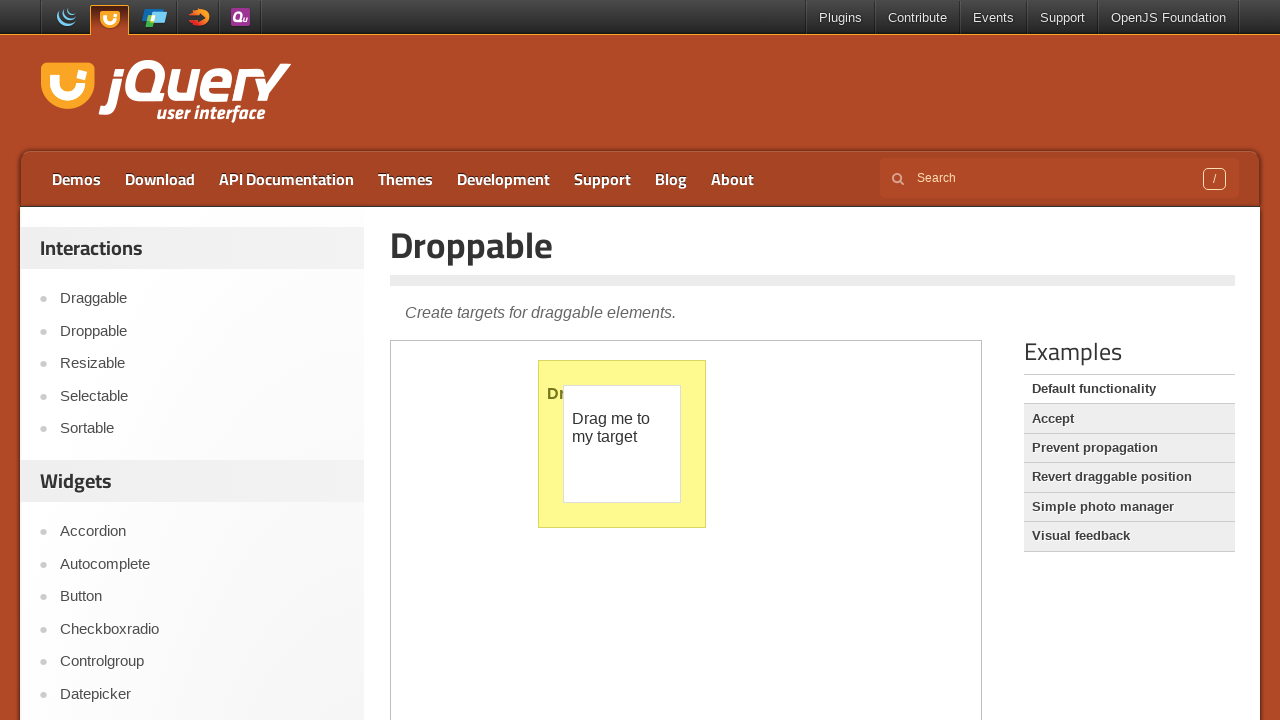

Verified drop was successful with 'Dropped!' confirmation message
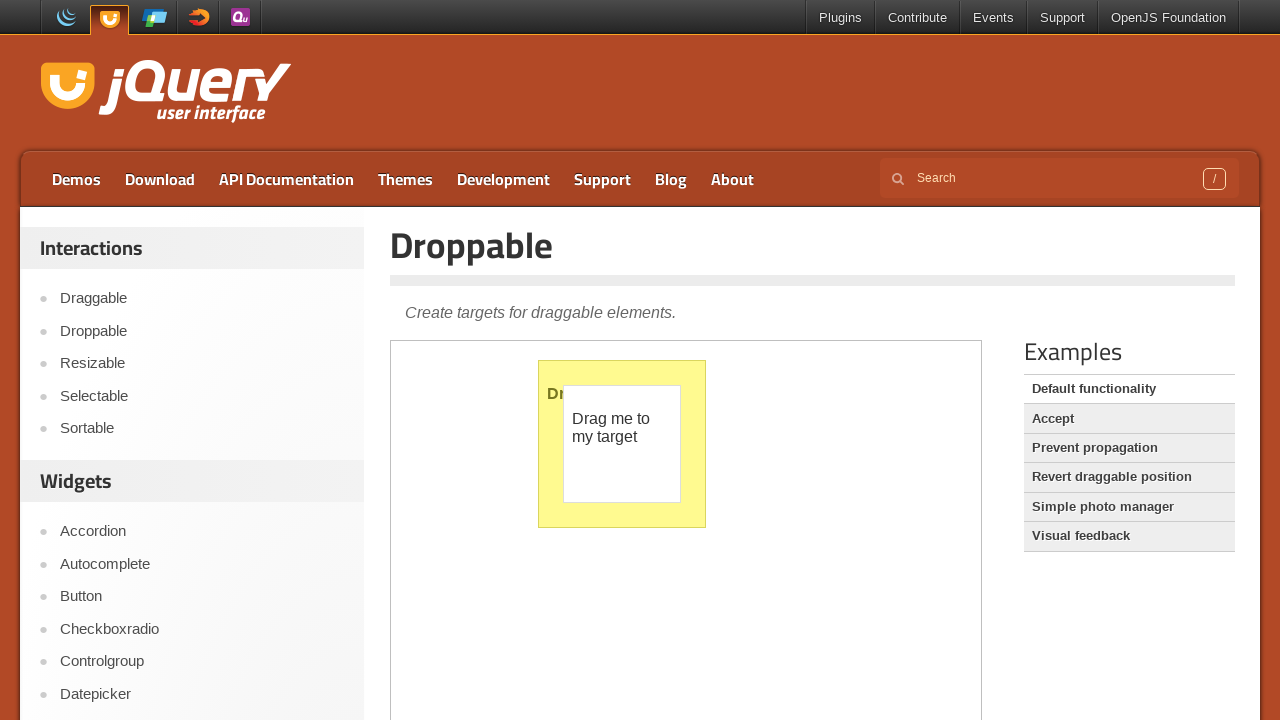

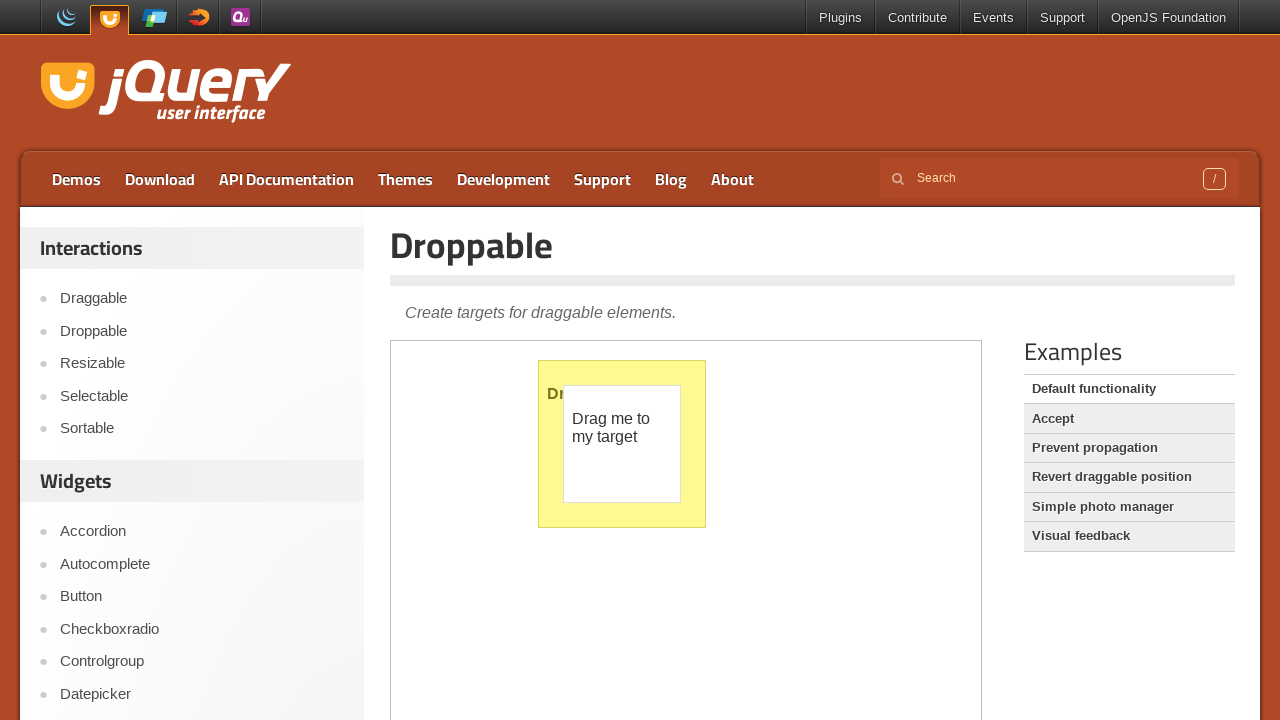